Tests the add-to-cart functionality on BStackDemo e-commerce site by clicking the add to cart button for a product and verifying the product appears in the cart with the correct name.

Starting URL: https://bstackdemo.com/

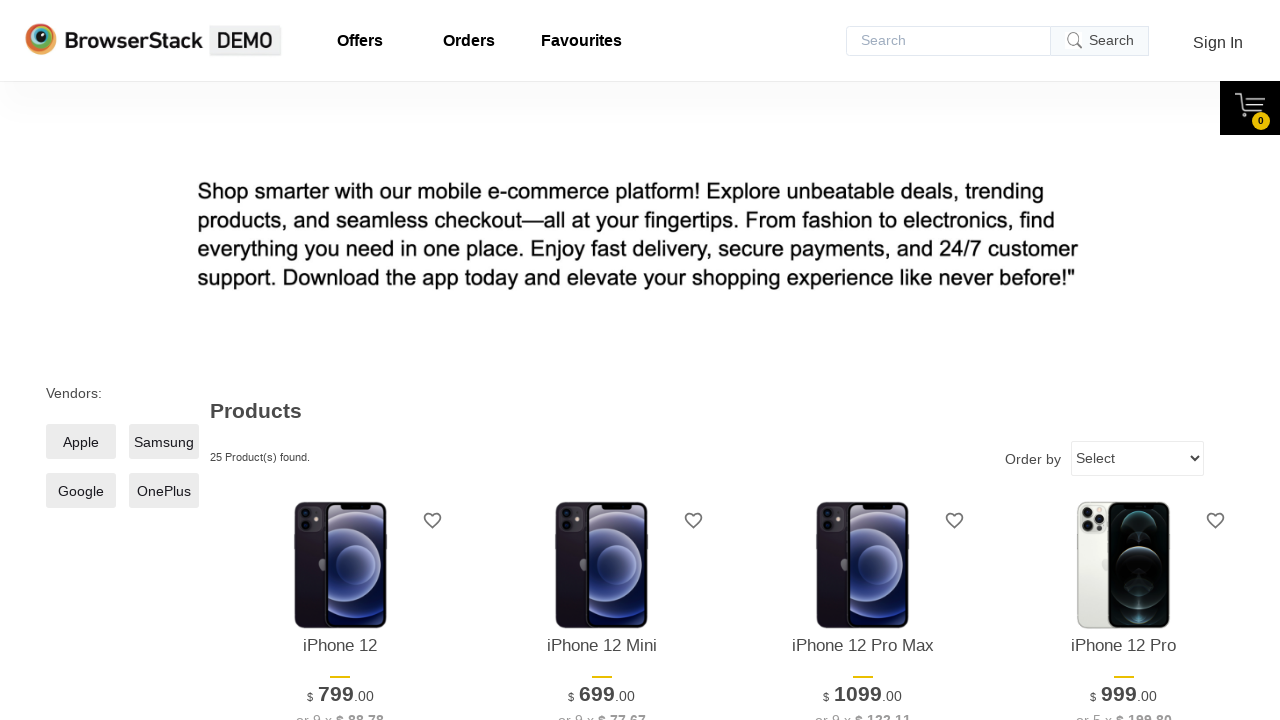

Retrieved product #3 name from the page
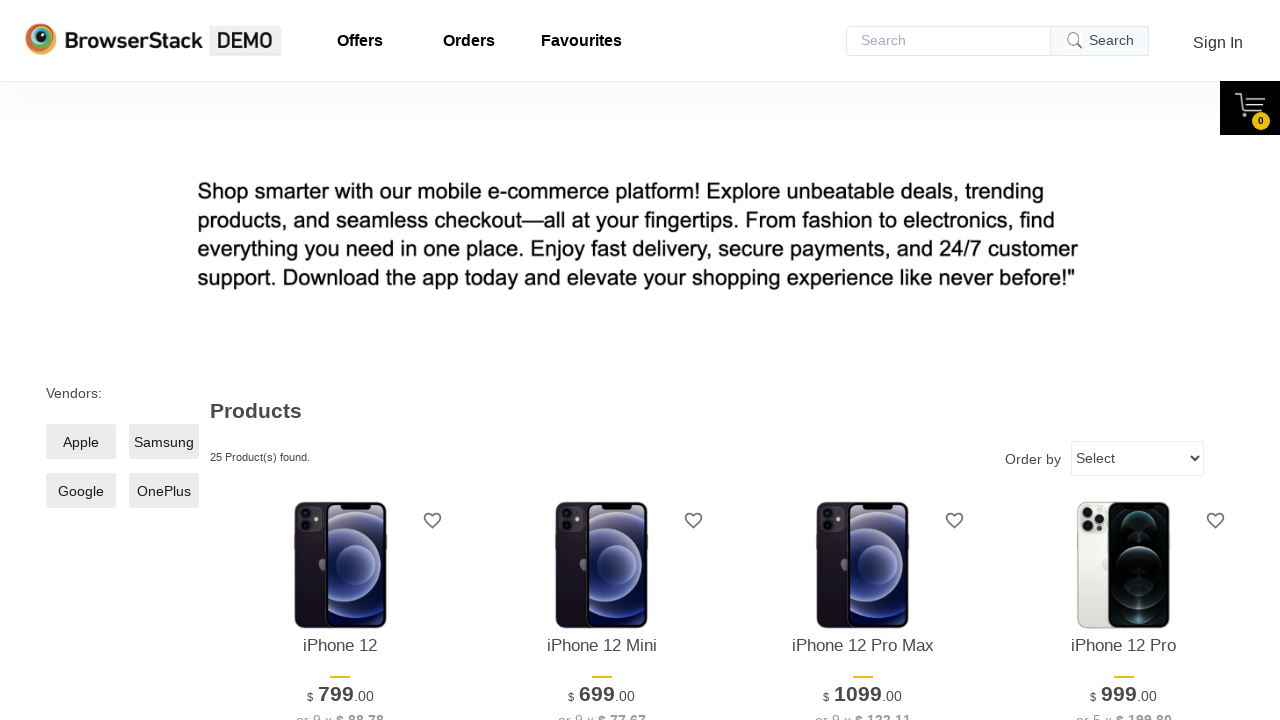

Clicked add to cart button for product #3 at (863, 361) on #\33 > .shelf-item__buy-btn
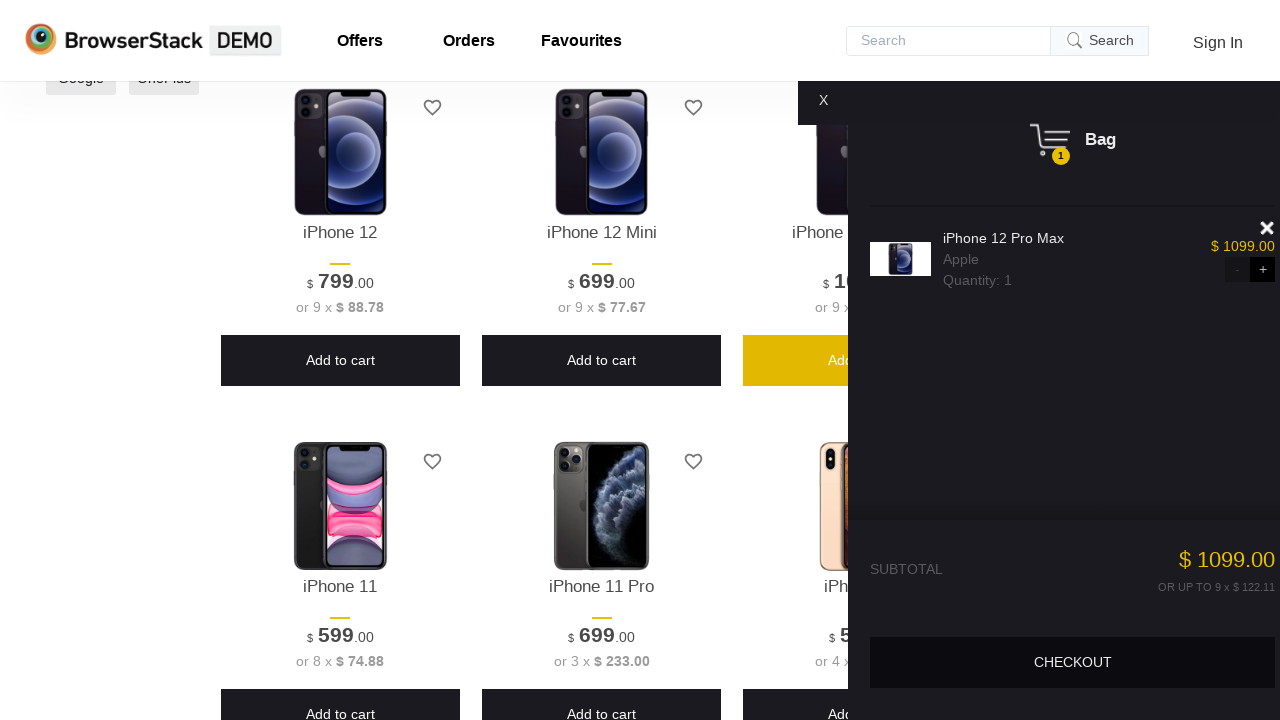

Cart panel opened successfully
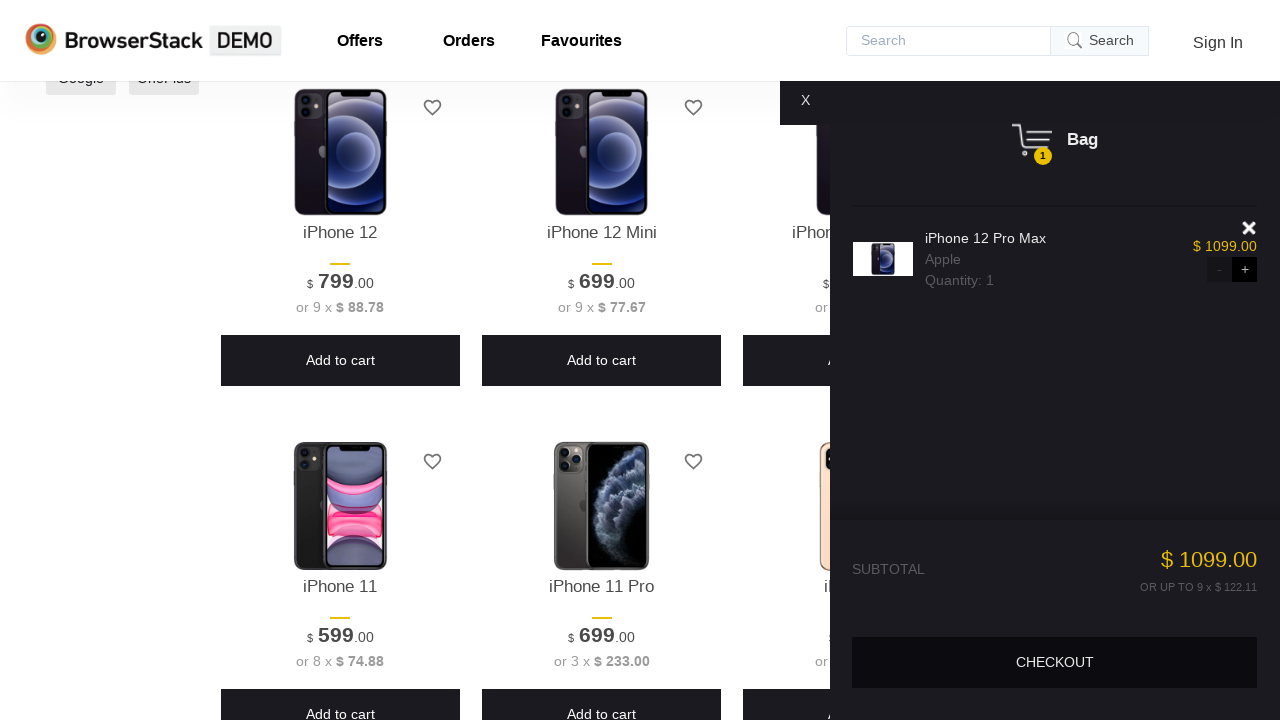

Retrieved product name from cart
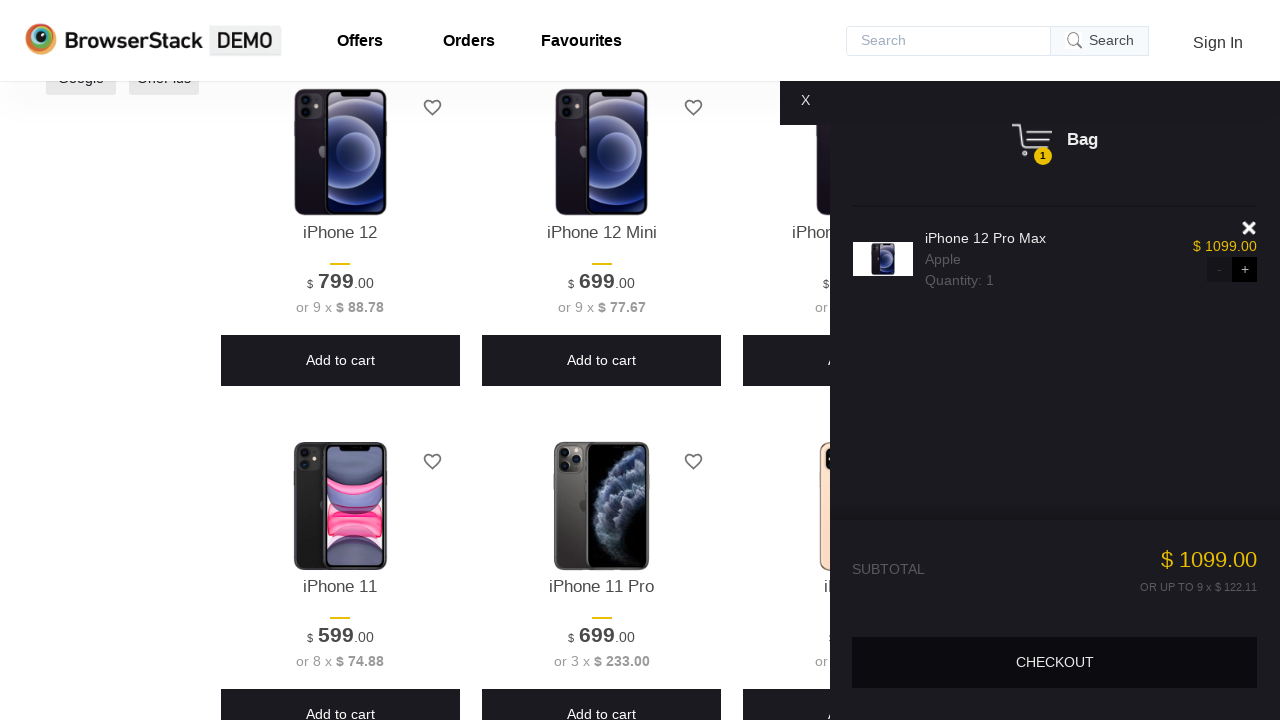

Verified product in cart 'iPhone 12 Pro Max' matches added product 'iPhone 12 Pro Max'
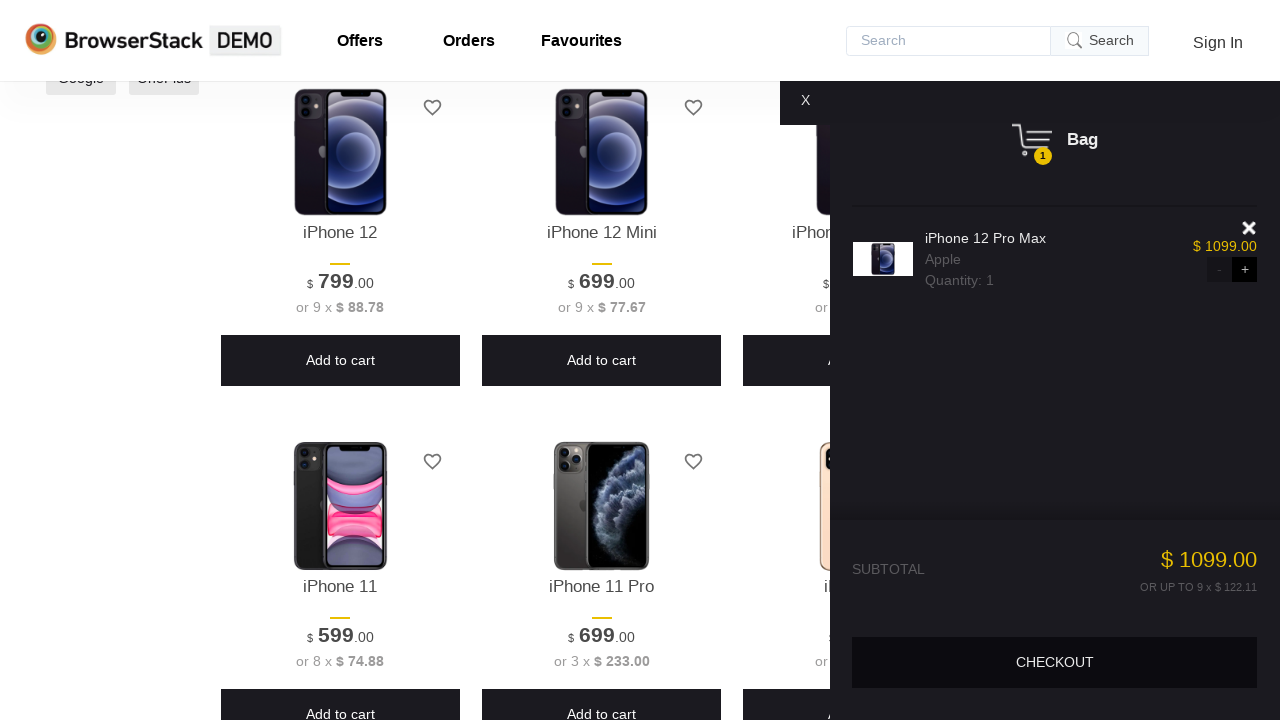

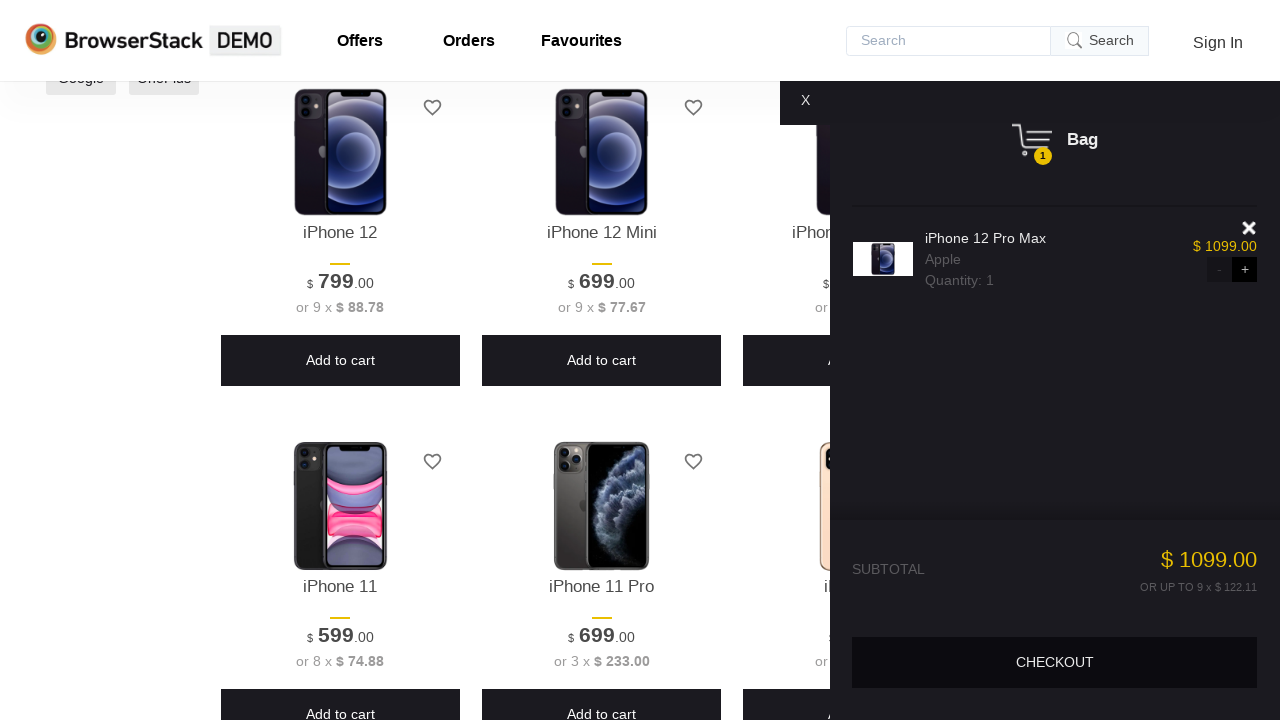